Navigates to the Playtech People website and verifies the page loads successfully by checking the URL

Starting URL: https://www.playtechpeople.com

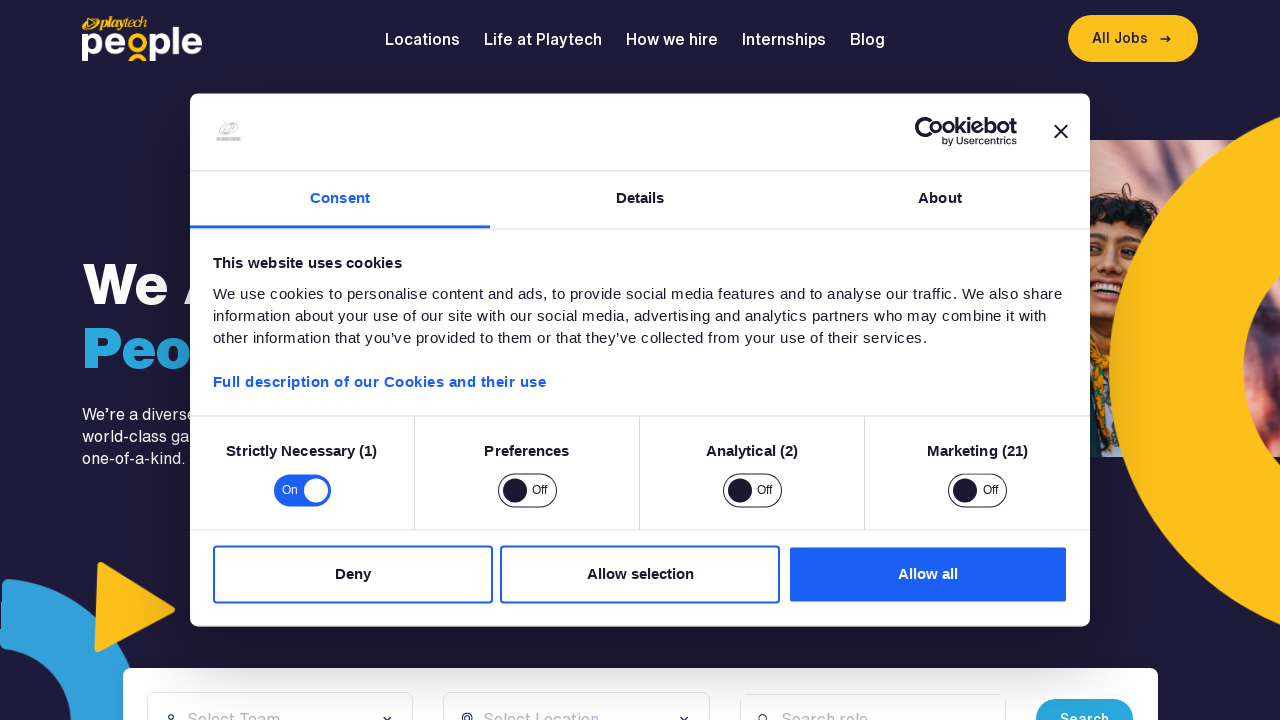

Waited for page DOM to fully load
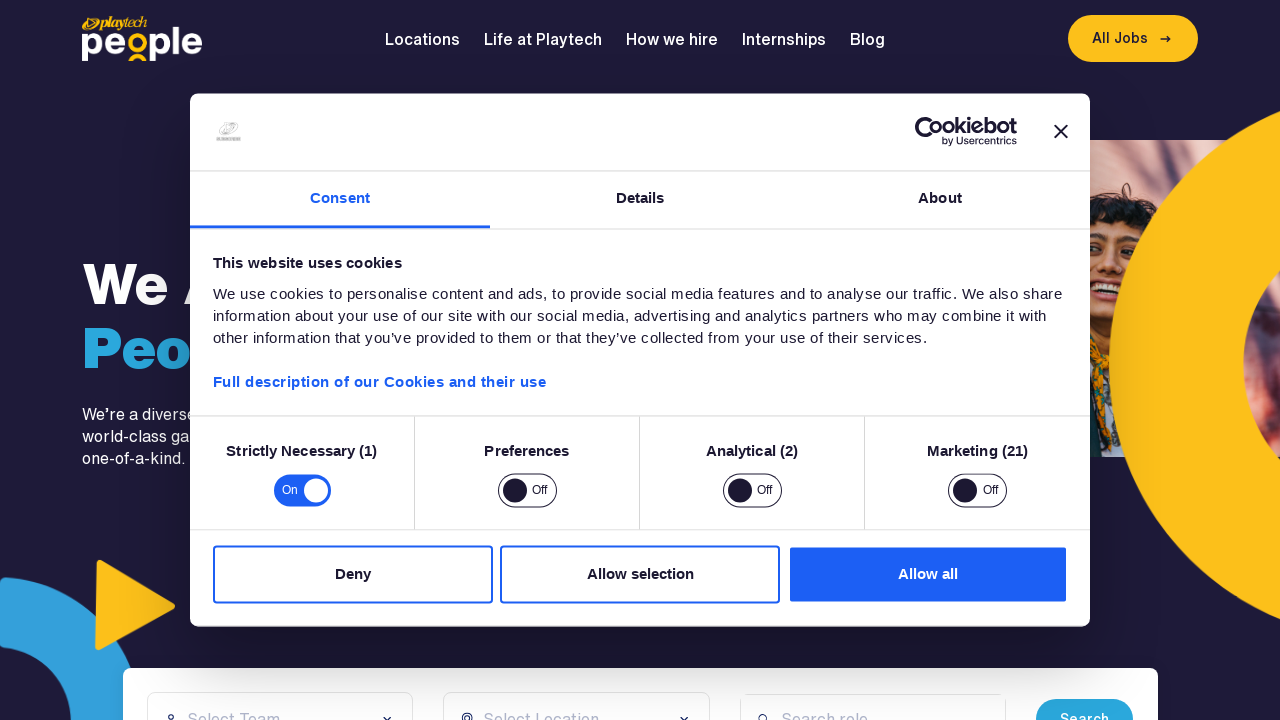

Verified URL contains playtechpeople.com domain
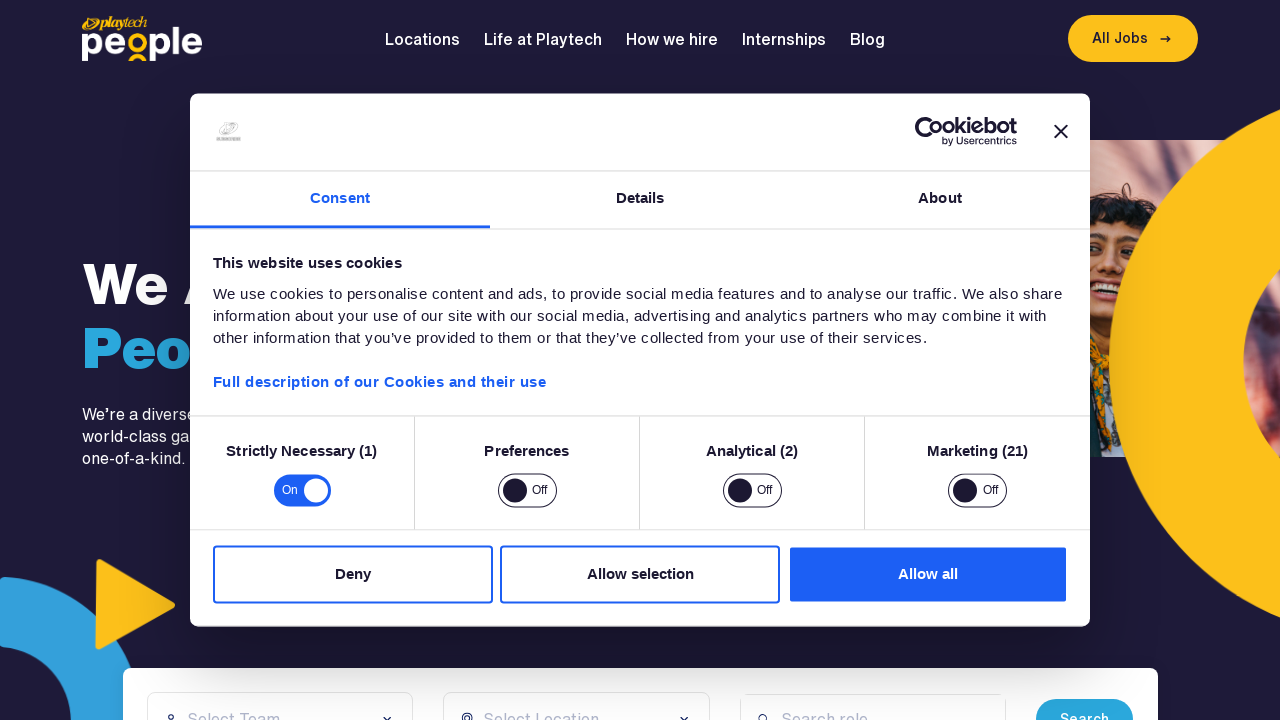

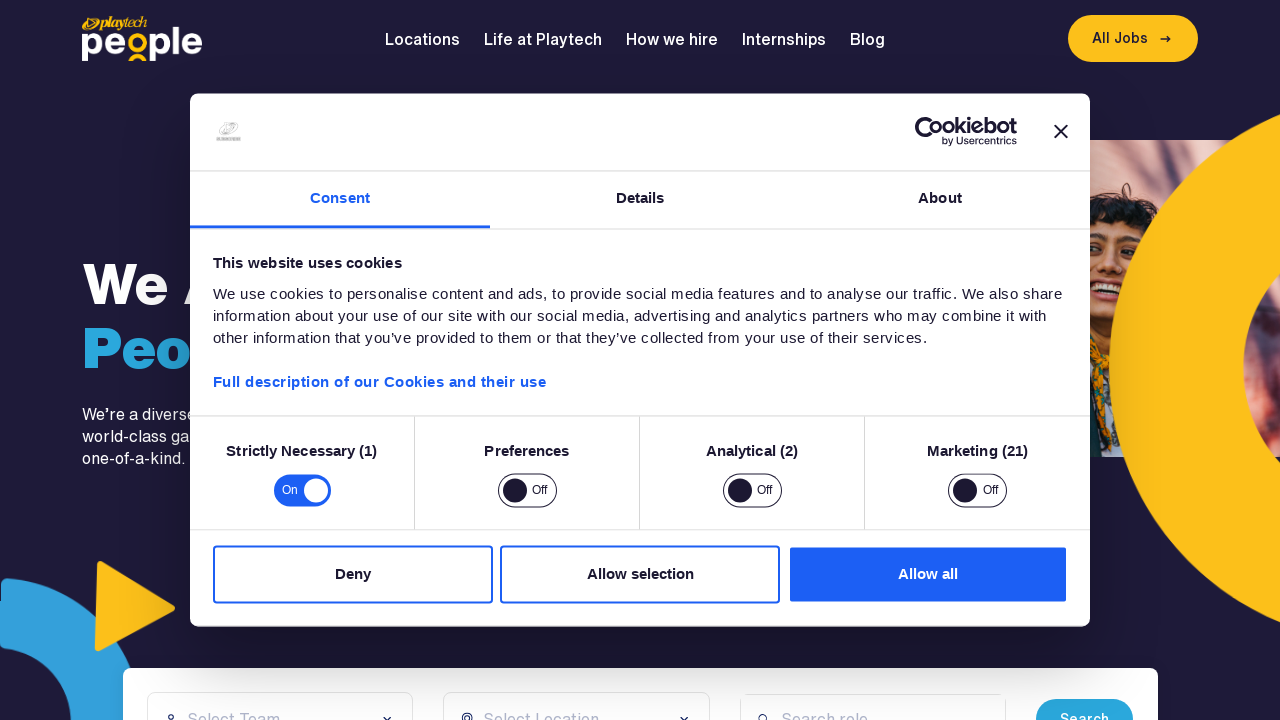